Fills out a data types form with various personal and professional information fields and submits it

Starting URL: https://bonigarcia.dev/selenium-webdriver-java/data-types.html

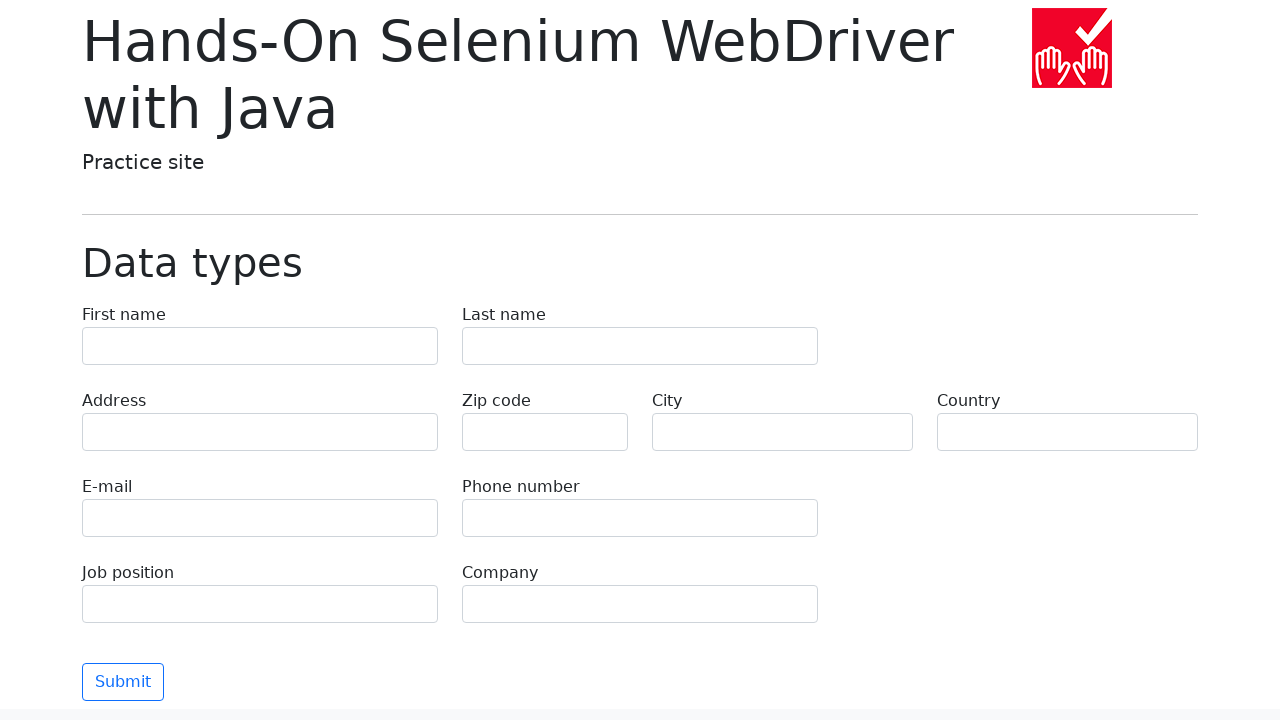

Filled first name field with 'Иван' on body > main > div > form > div:nth-child(1) > div:nth-child(1) > label > input
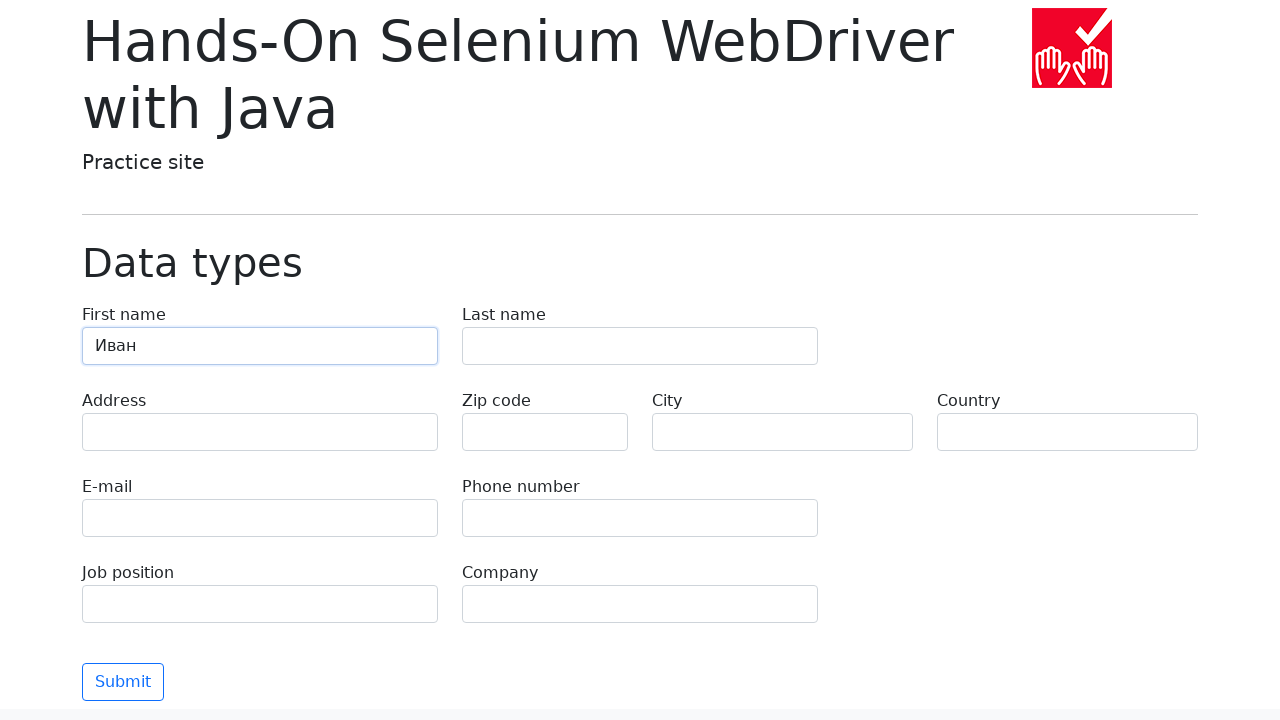

Filled last name field with 'Петров' on body > main > div > form > div:nth-child(1) > div:nth-child(2) > label > input
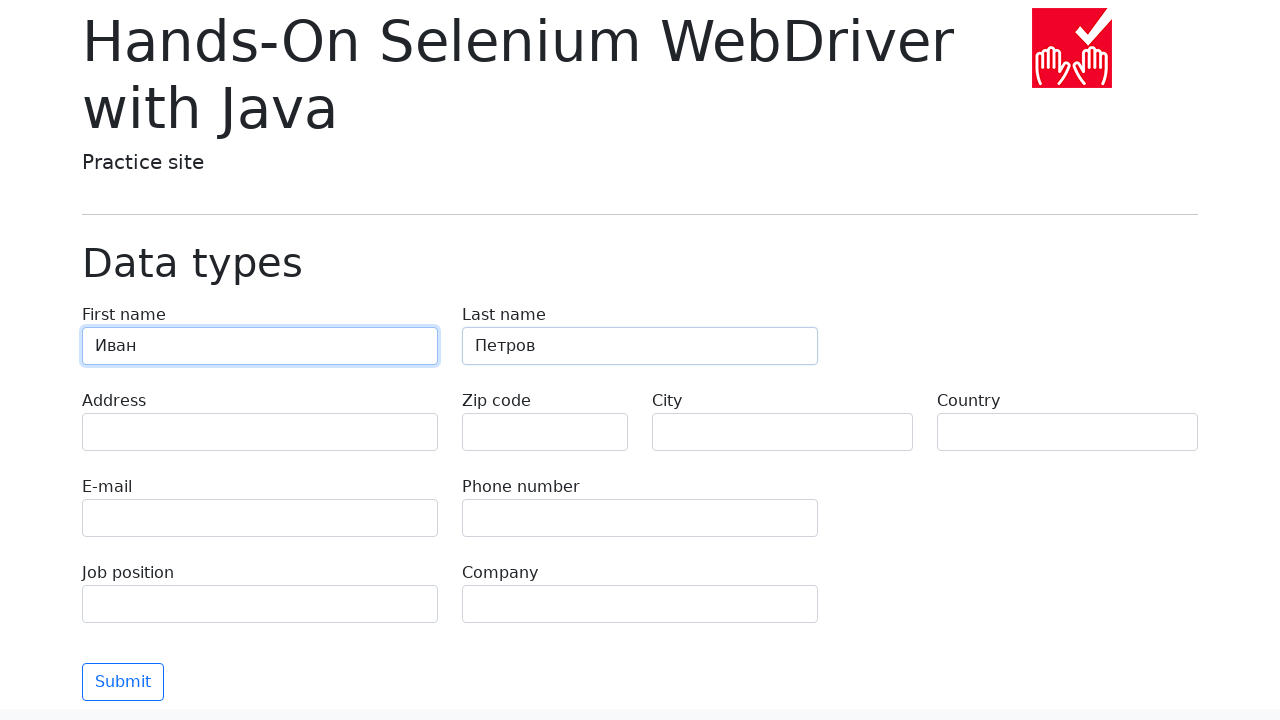

Filled address field with 'Ленина, 55-3' on body > main > div > form > div:nth-child(2) > div.col-md-4.py-2 > label > input
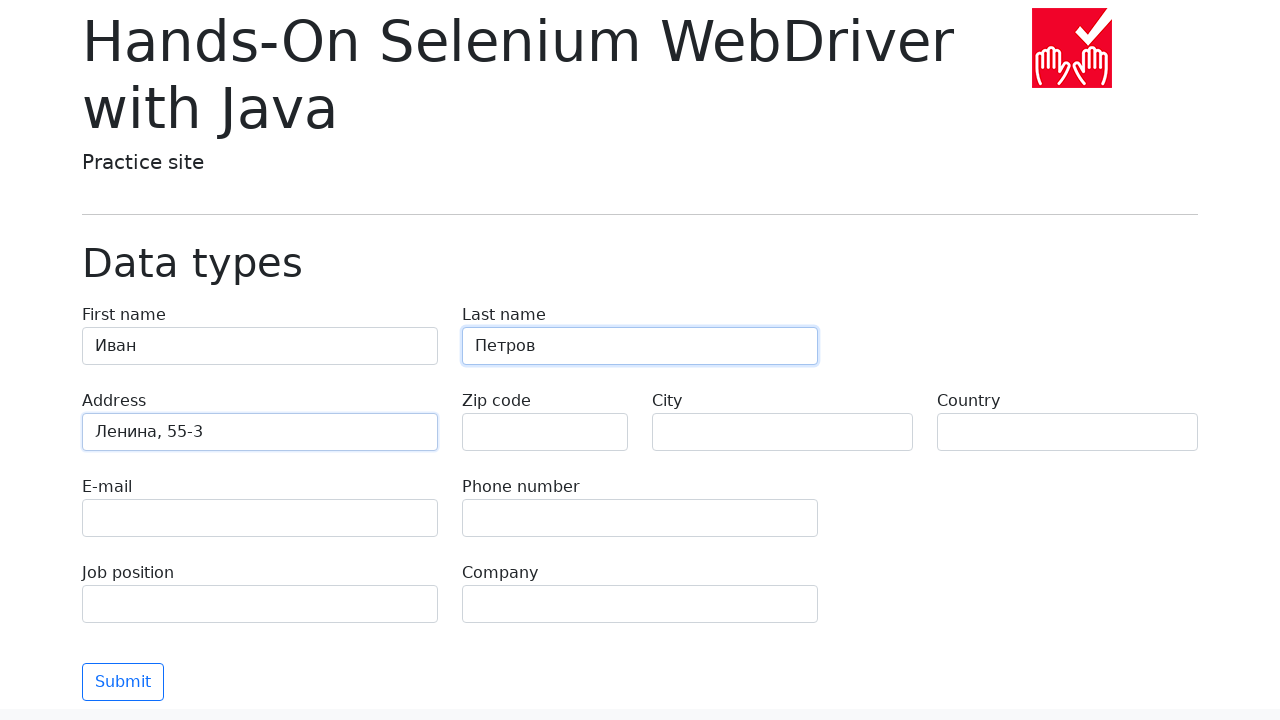

Filled email field with 'test@skypro.com' on body > main > div > form > div:nth-child(3) > div:nth-child(1) > label > input
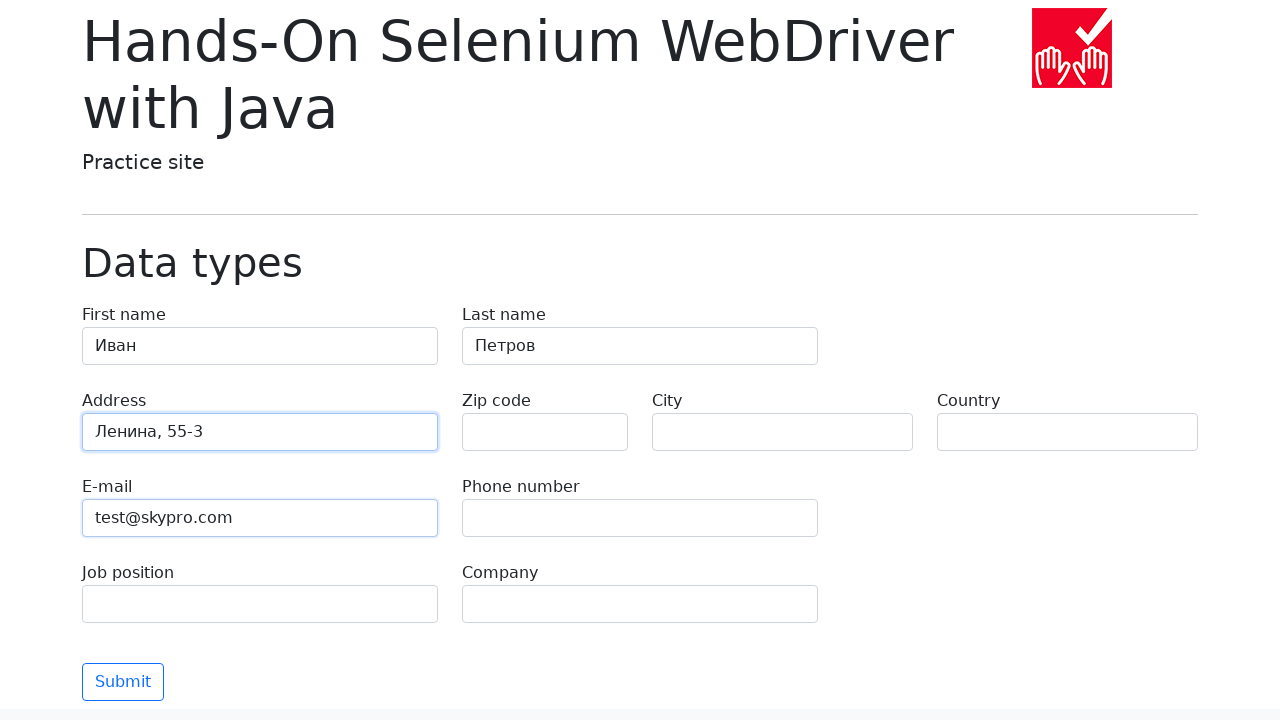

Filled phone number field with '+7985899998787' on body > main > div > form > div:nth-child(3) > div:nth-child(2) > label > input
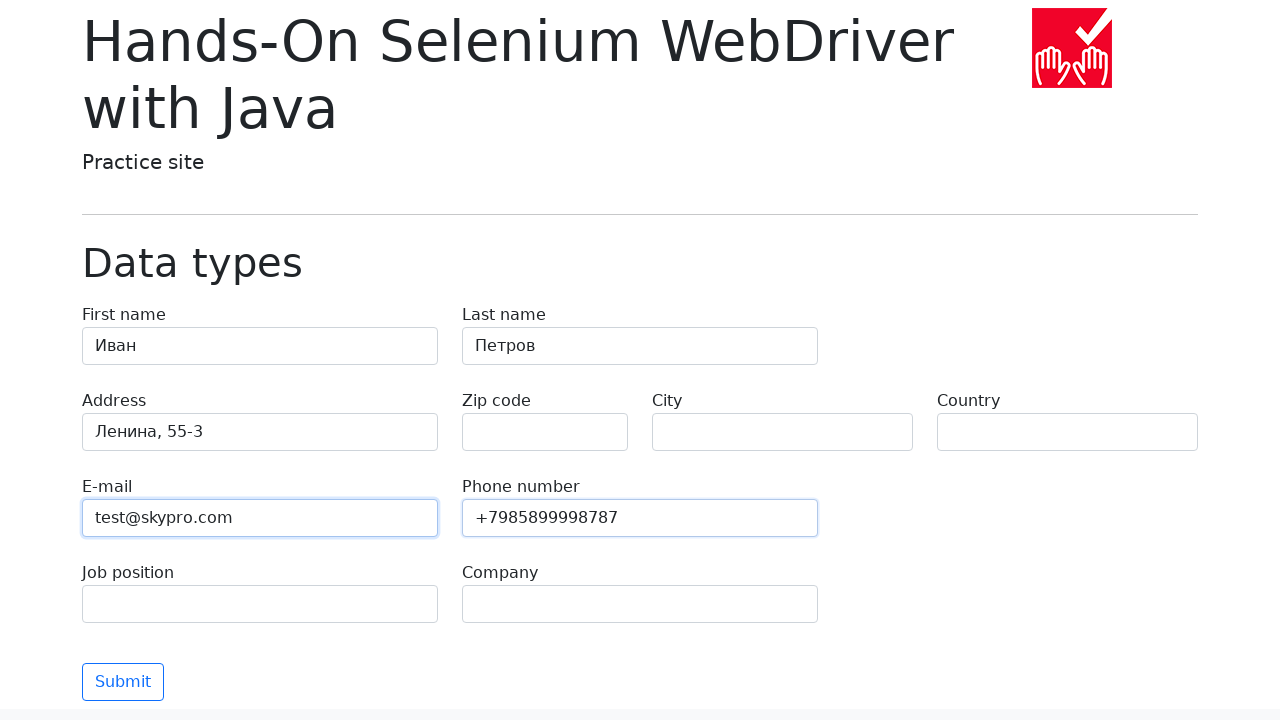

Filled city field with 'Москва' on body > main > div > form > div:nth-child(2) > div:nth-child(3) > label > input
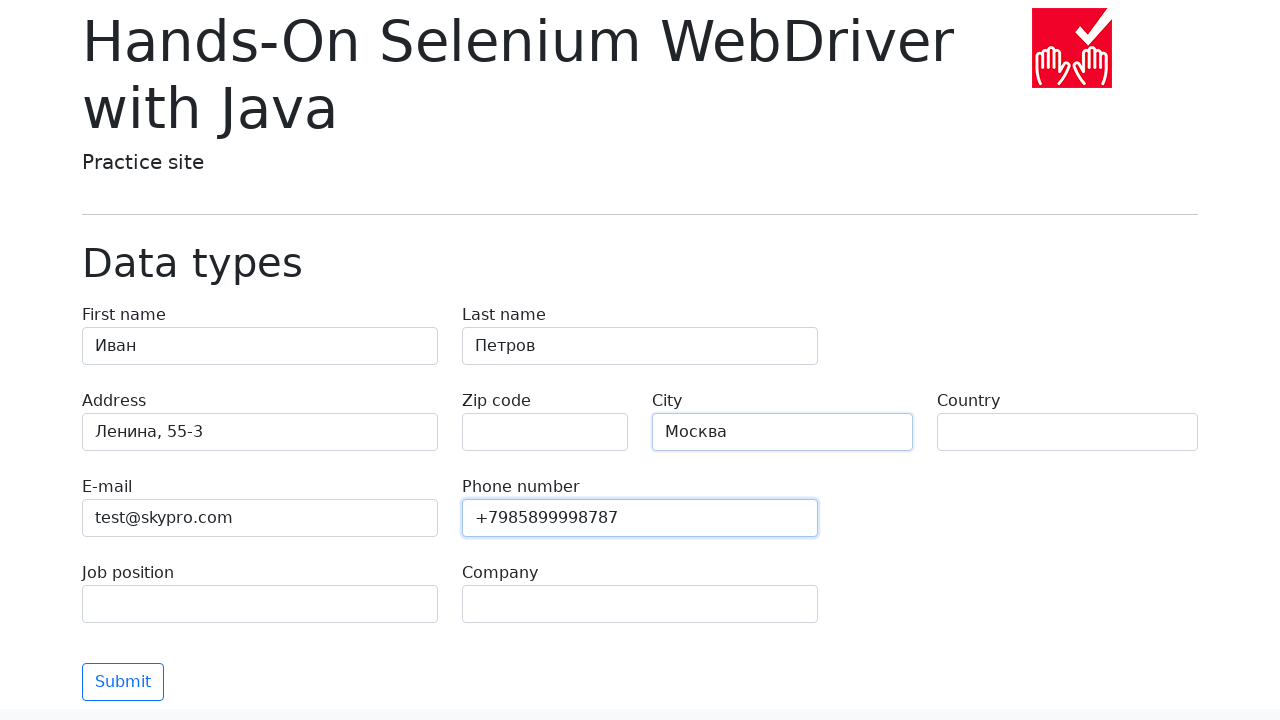

Filled country field with 'Россия' on body > main > div > form > div:nth-child(2) > div:nth-child(4) > label > input
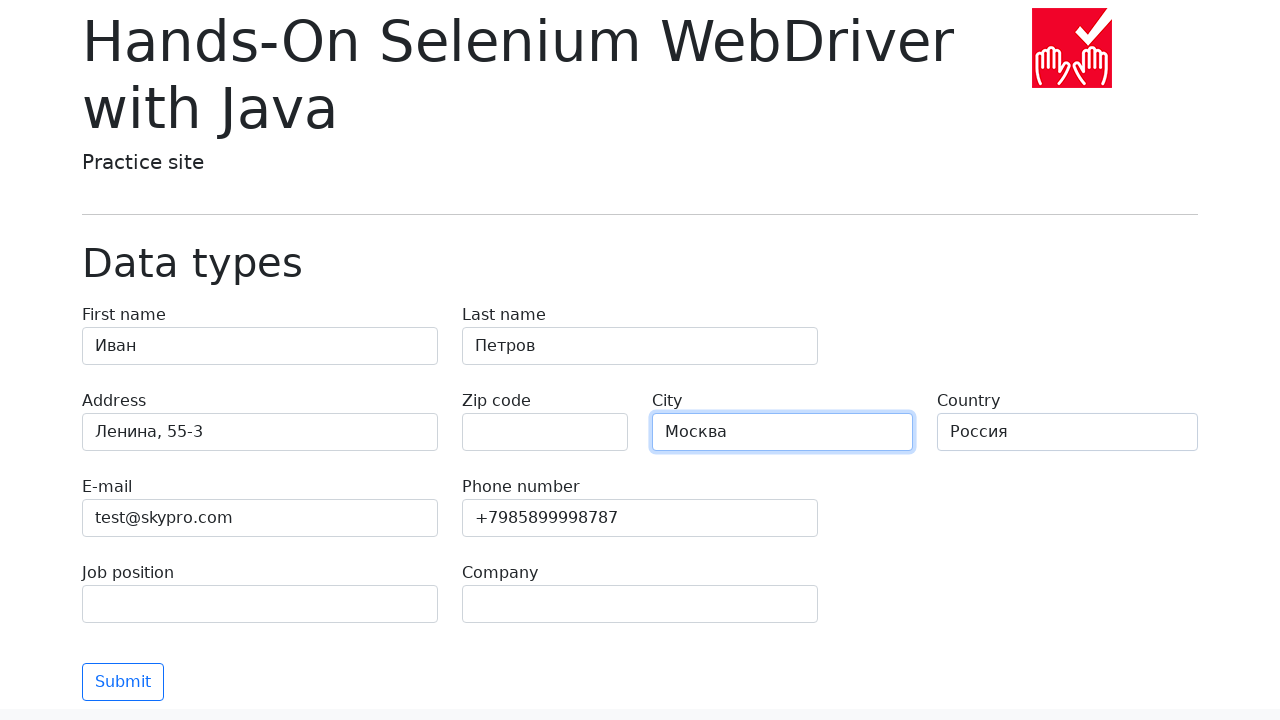

Filled job position field with 'QA' on body > main > div > form > div:nth-child(4) > div:nth-child(1) > label > input
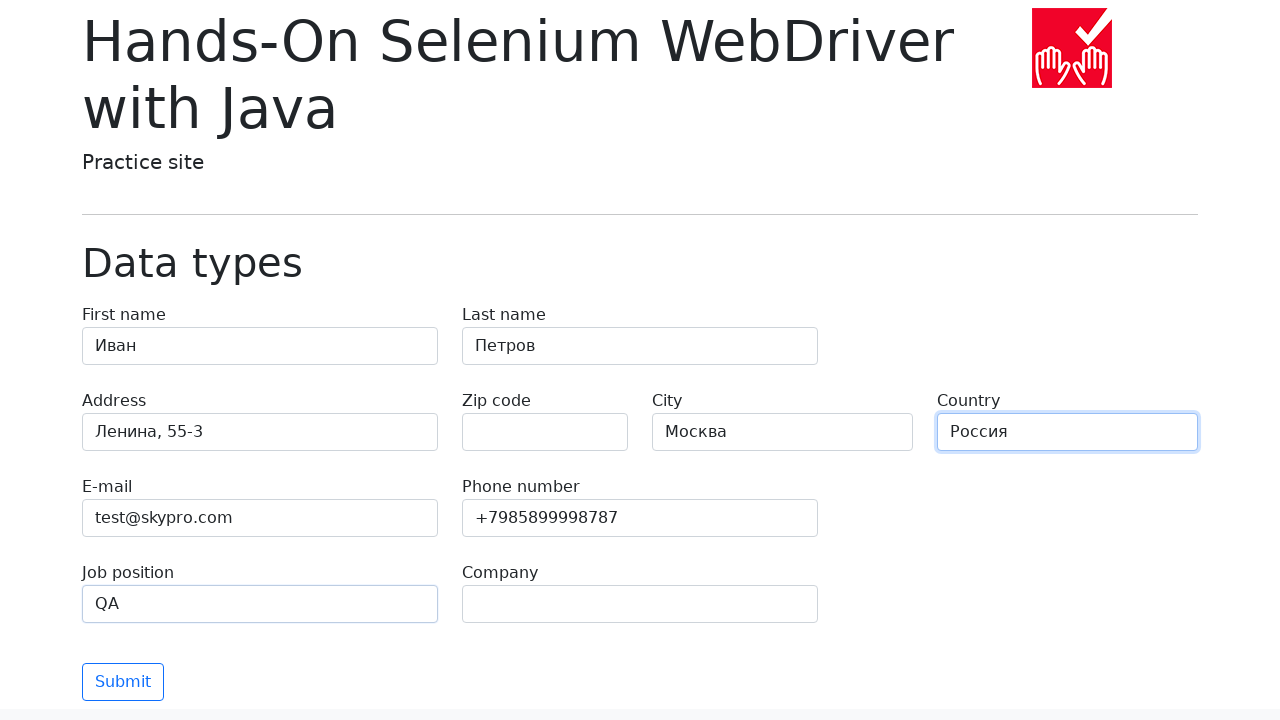

Filled company field with 'SkyPro' on body > main > div > form > div:nth-child(4) > div:nth-child(2) > label > input
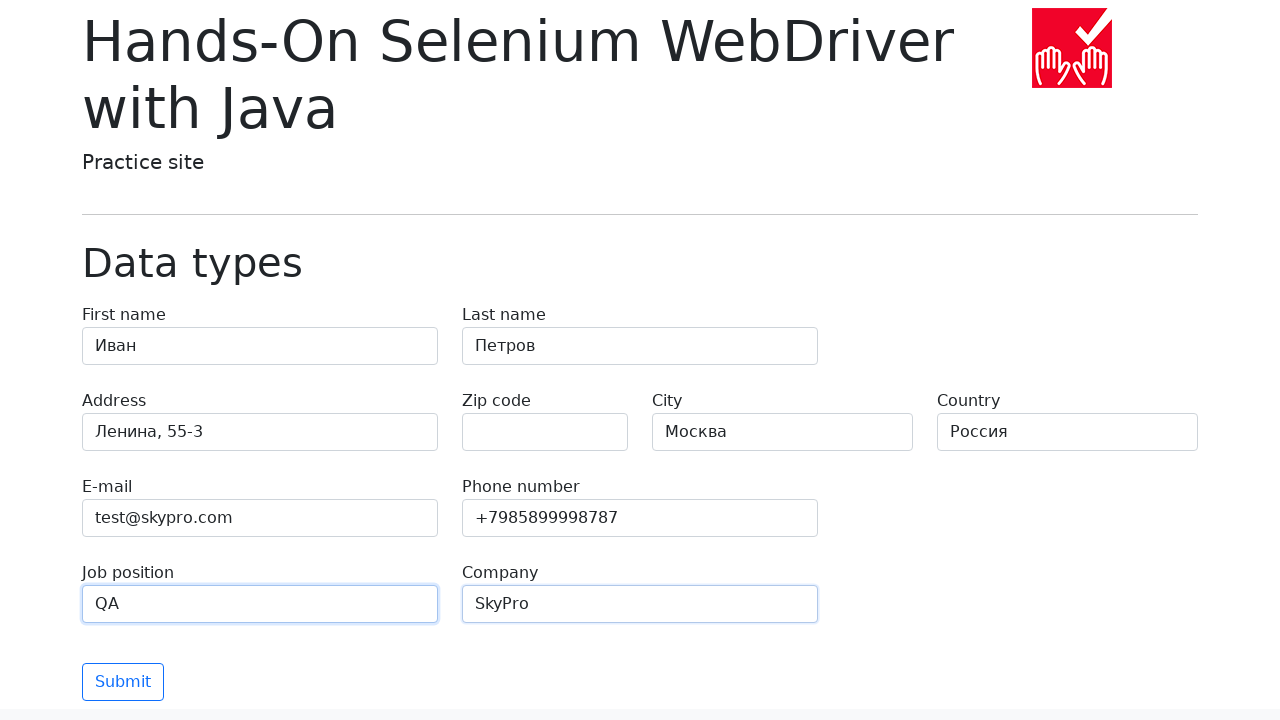

Clicked submit button to submit form at (123, 682) on body > main > div > form > div:nth-child(5) > div > button
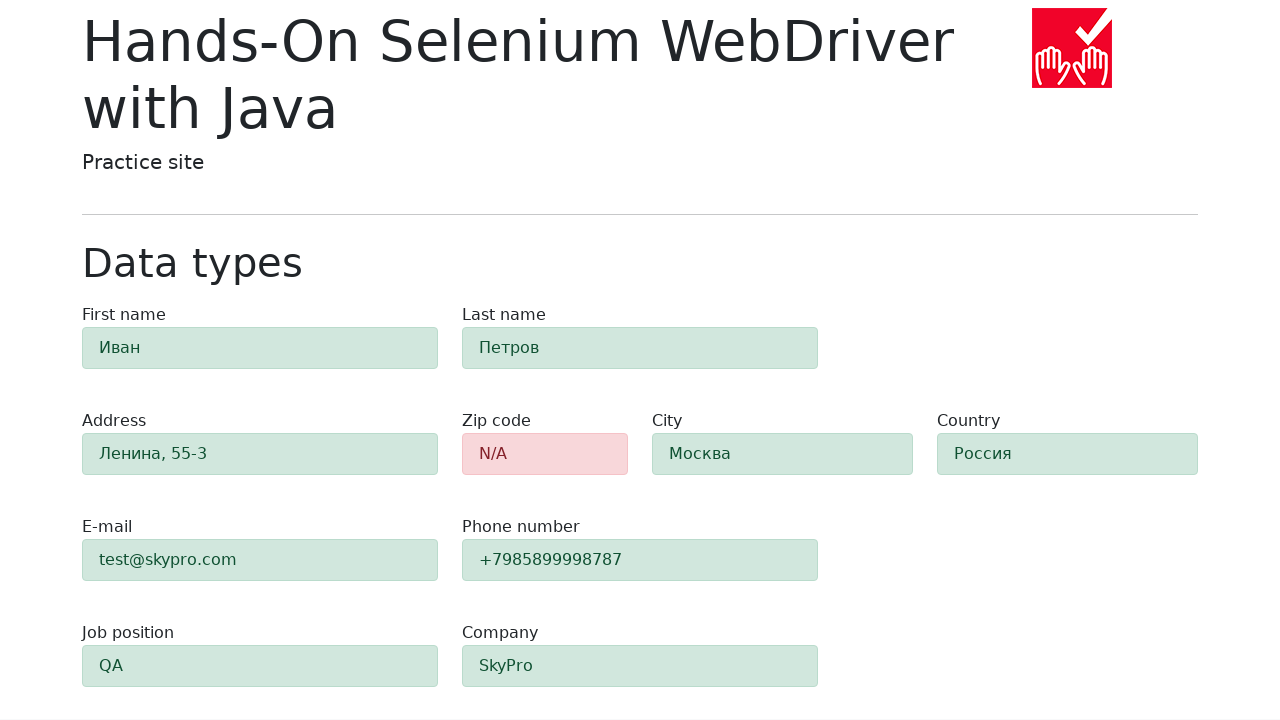

Waited 2 seconds for form submission to complete
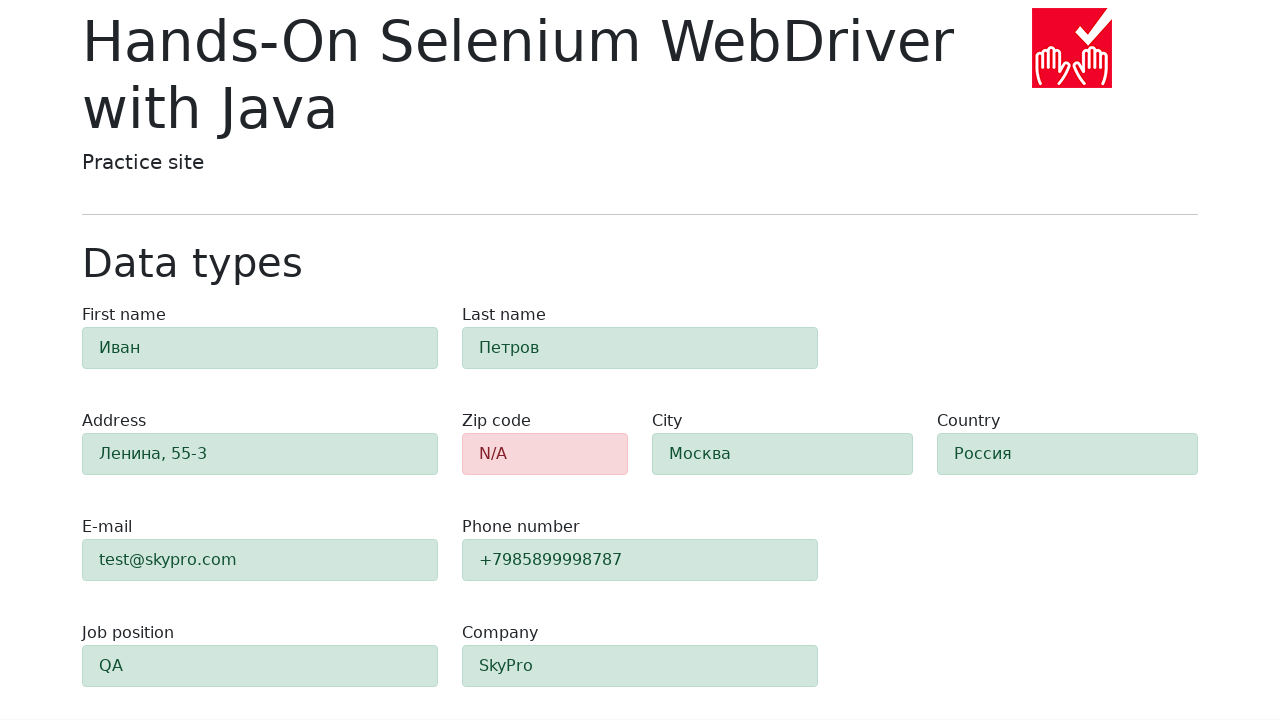

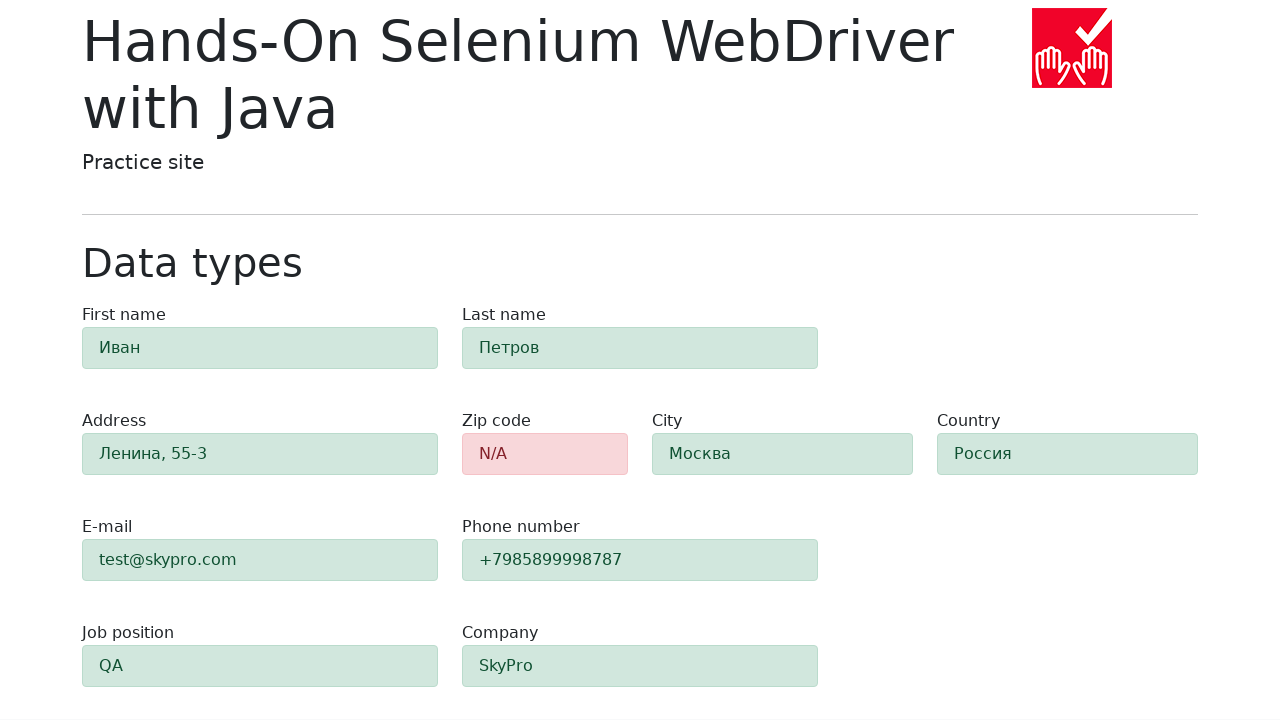